Tests dynamic loading by clicking start button and waiting for the result text to become visible

Starting URL: https://automationfc.github.io/dynamic-loading/

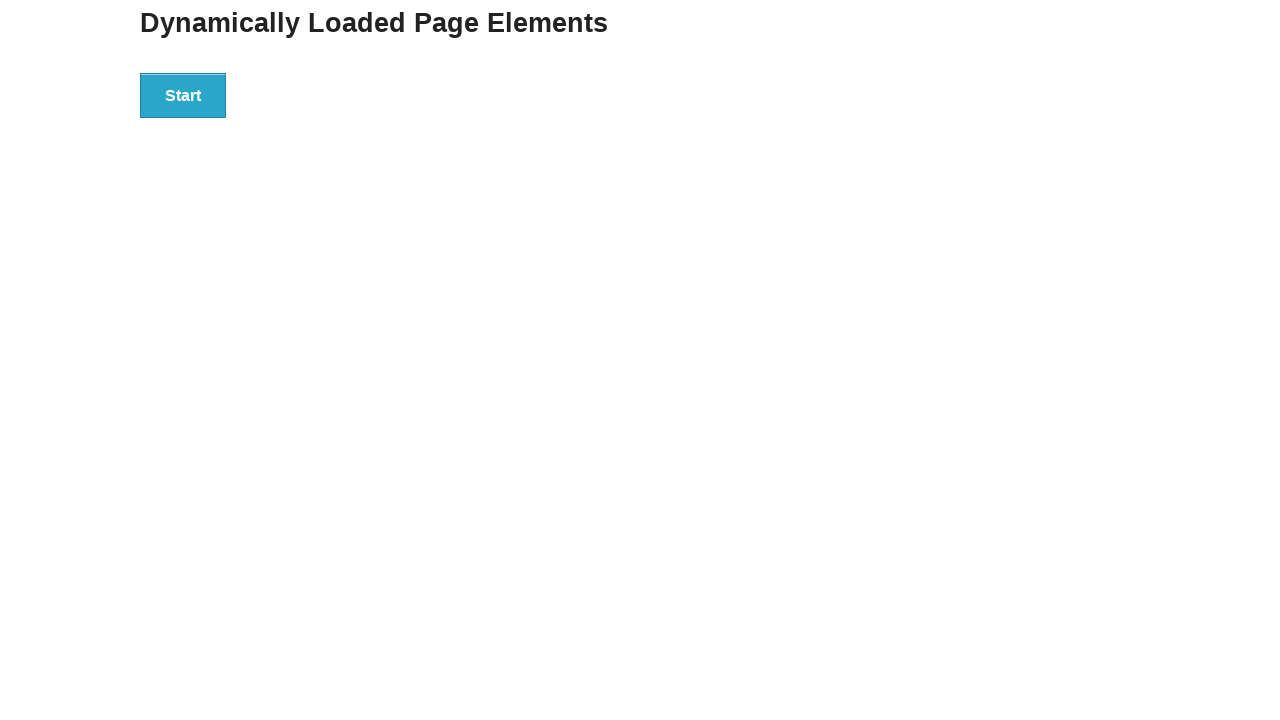

Clicked start button to trigger dynamic loading at (183, 95) on xpath=//div[@id='start']//button
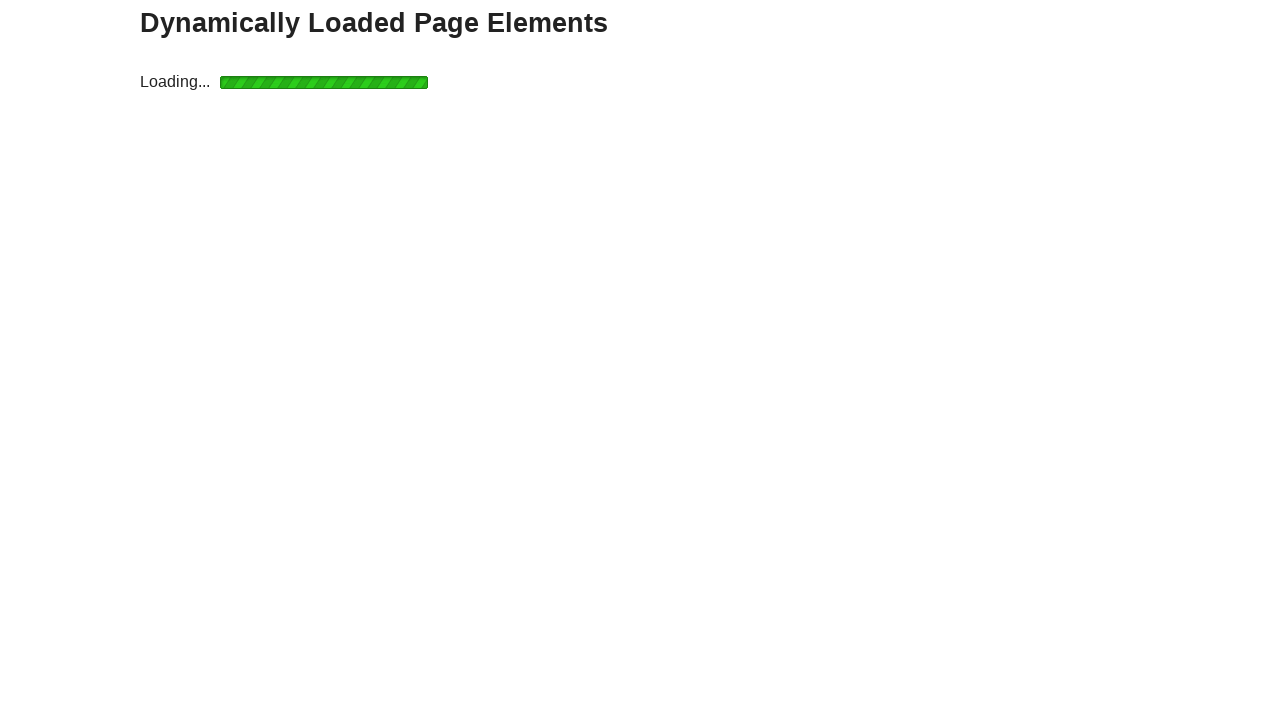

Waited for result text to become visible
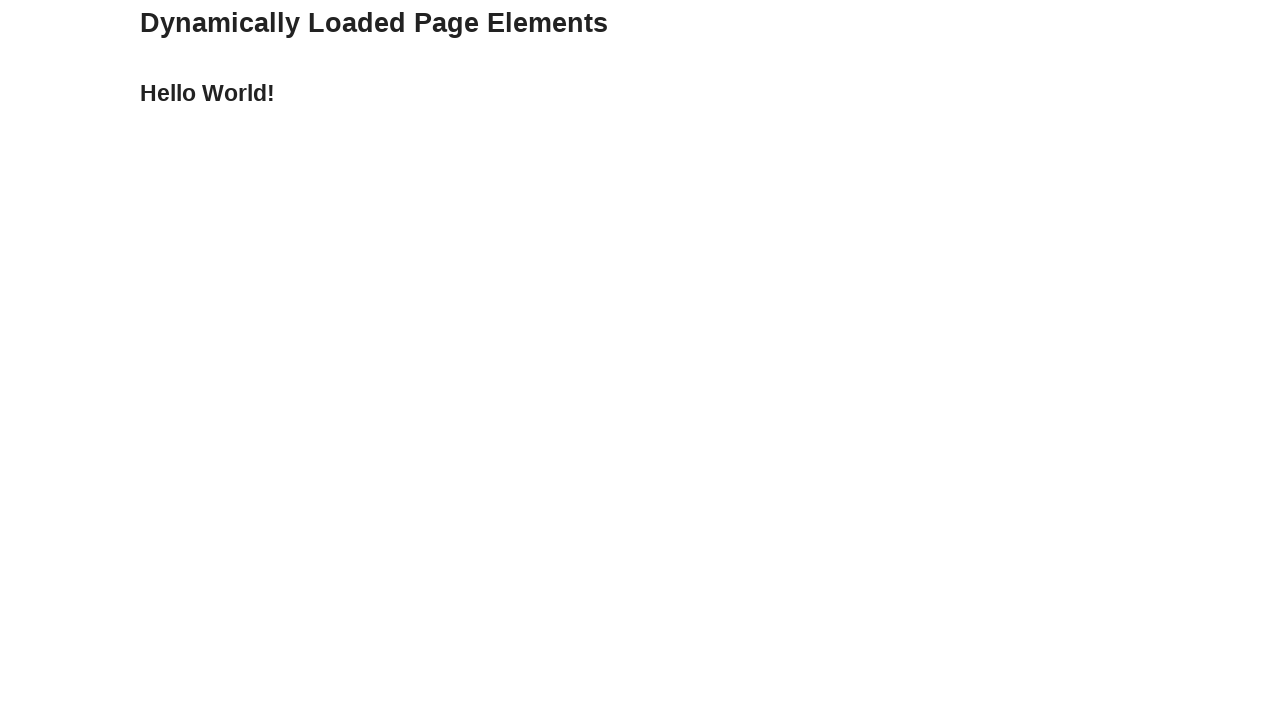

Verified result text content equals 'Hello World!'
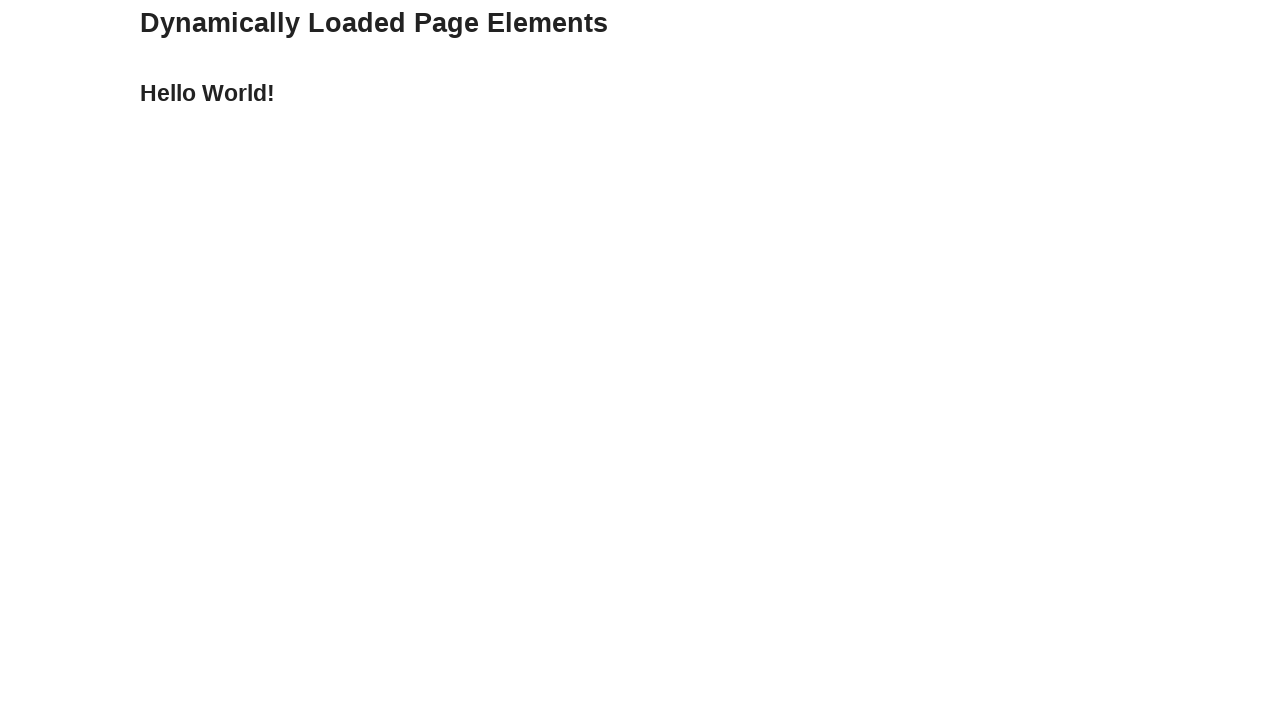

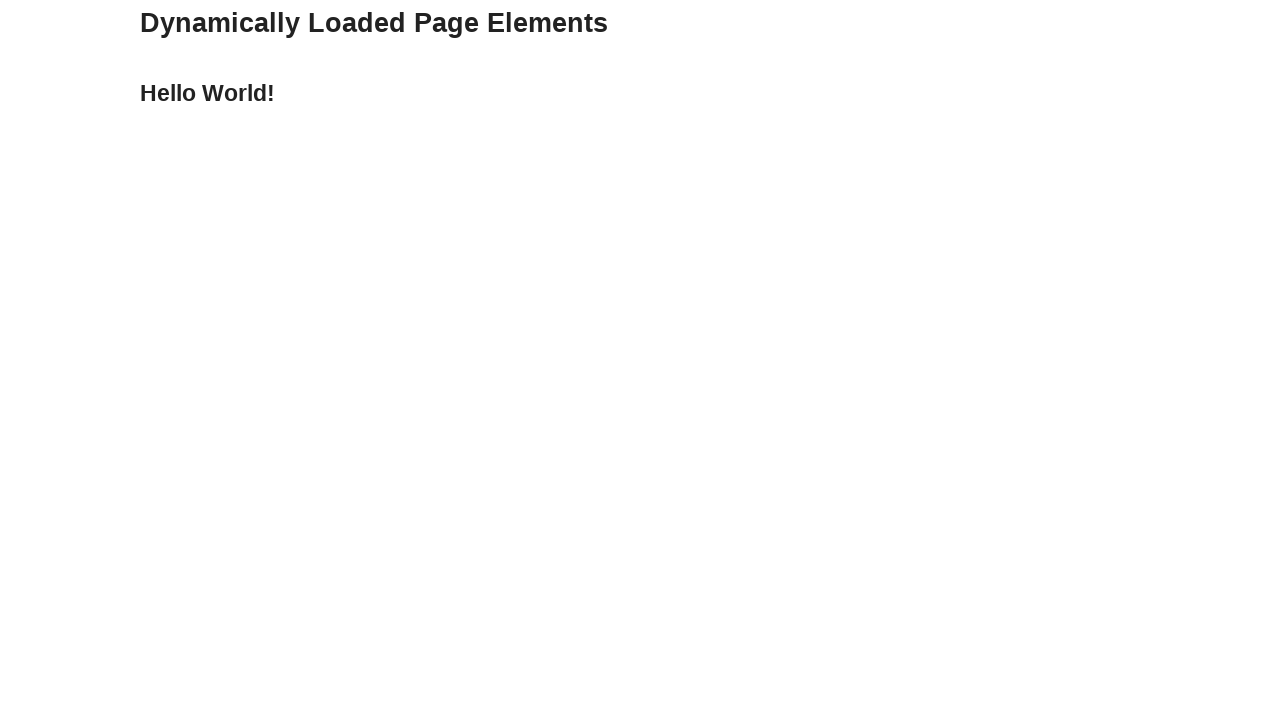